Tests opening a new window by clicking a button and switching to the new window

Starting URL: http://www.qualifiez.fr/examples/Selenium/project-list.php

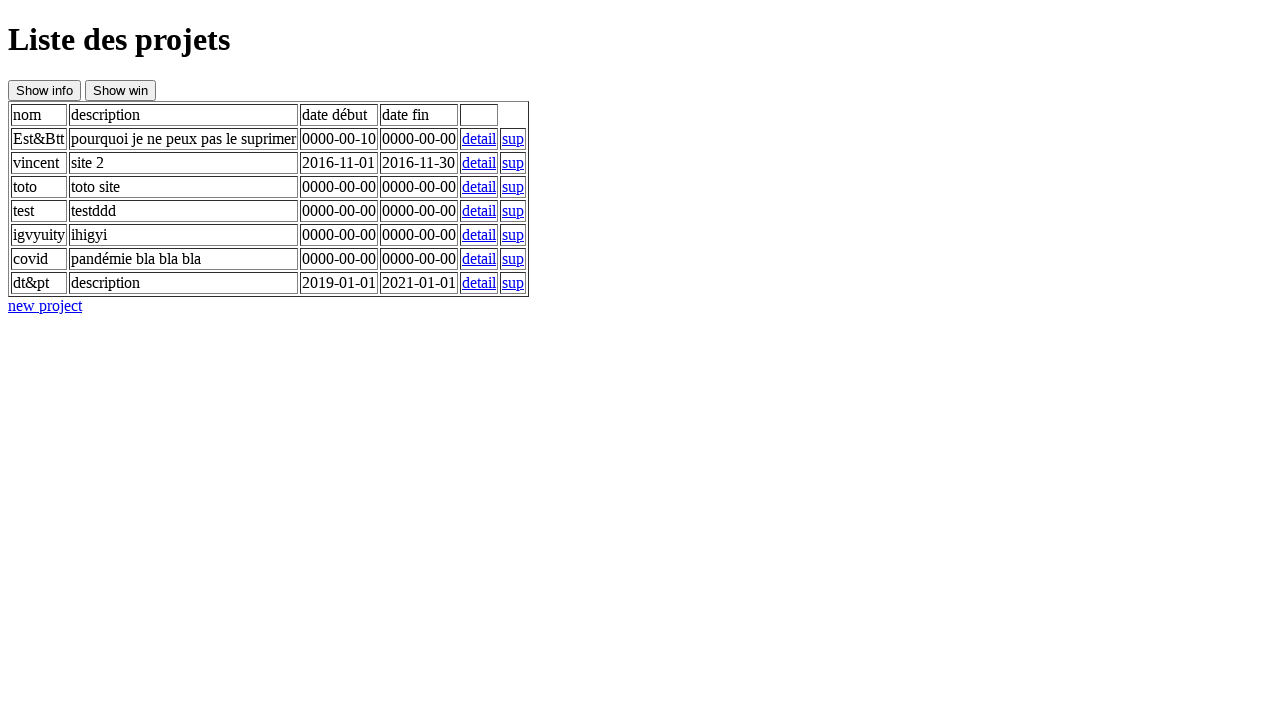

Clicked button to open new window at (120, 90) on #btnNewWindow
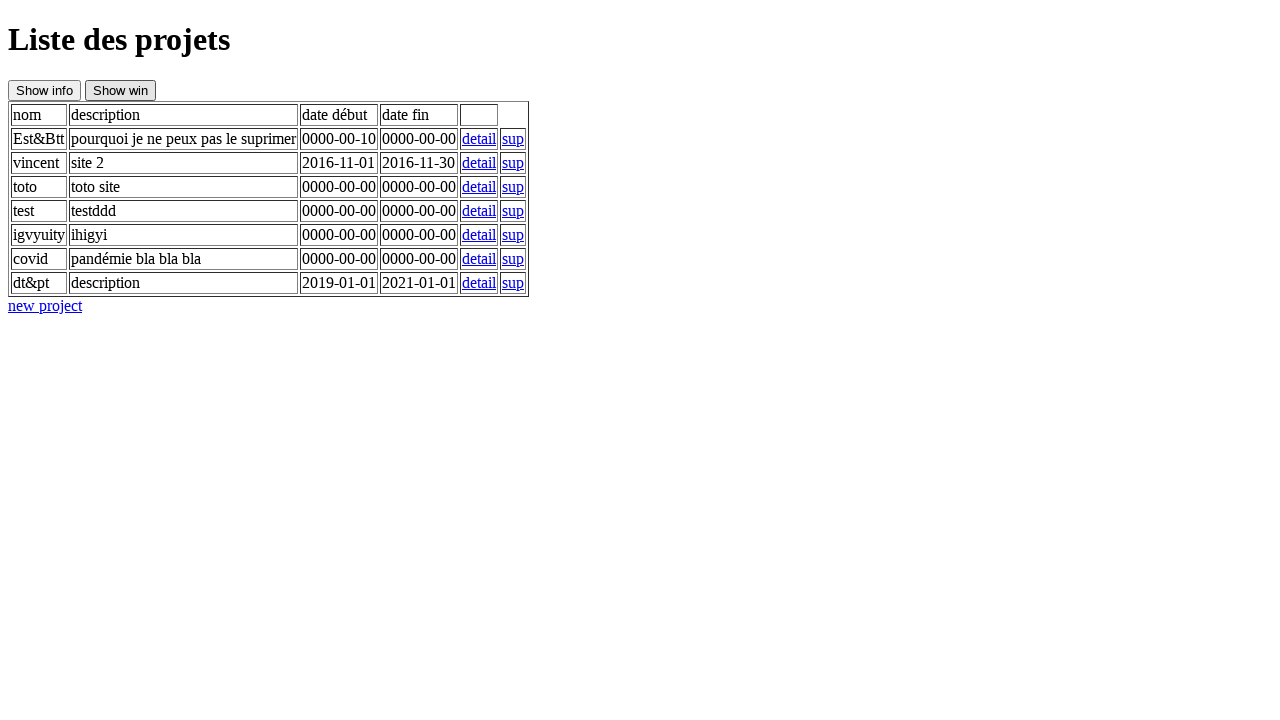

Switched to new window
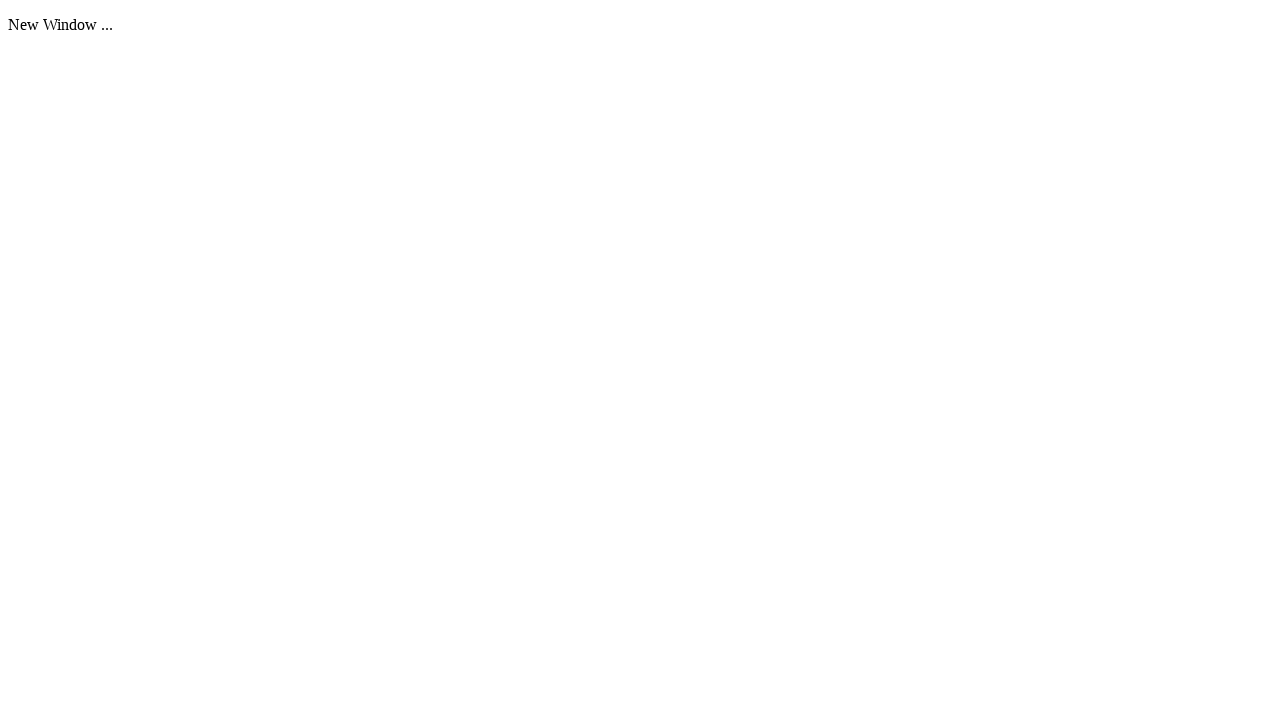

Waited for paragraph element to load in new window
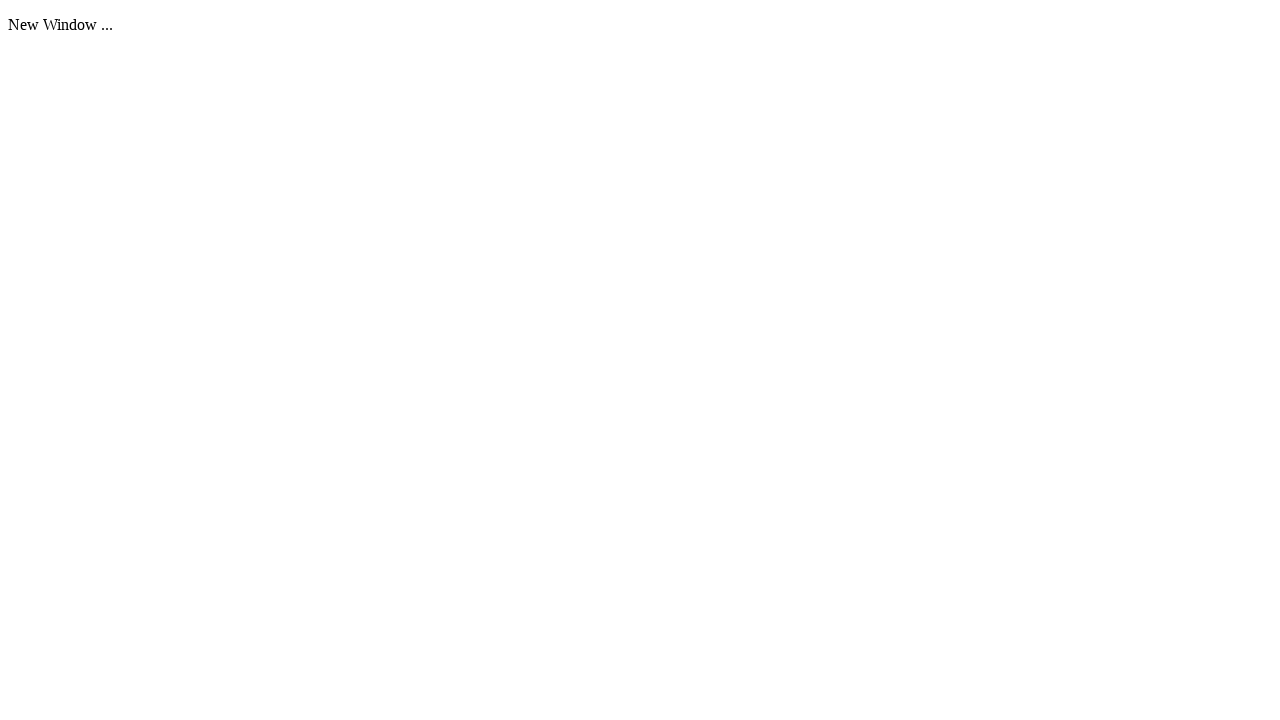

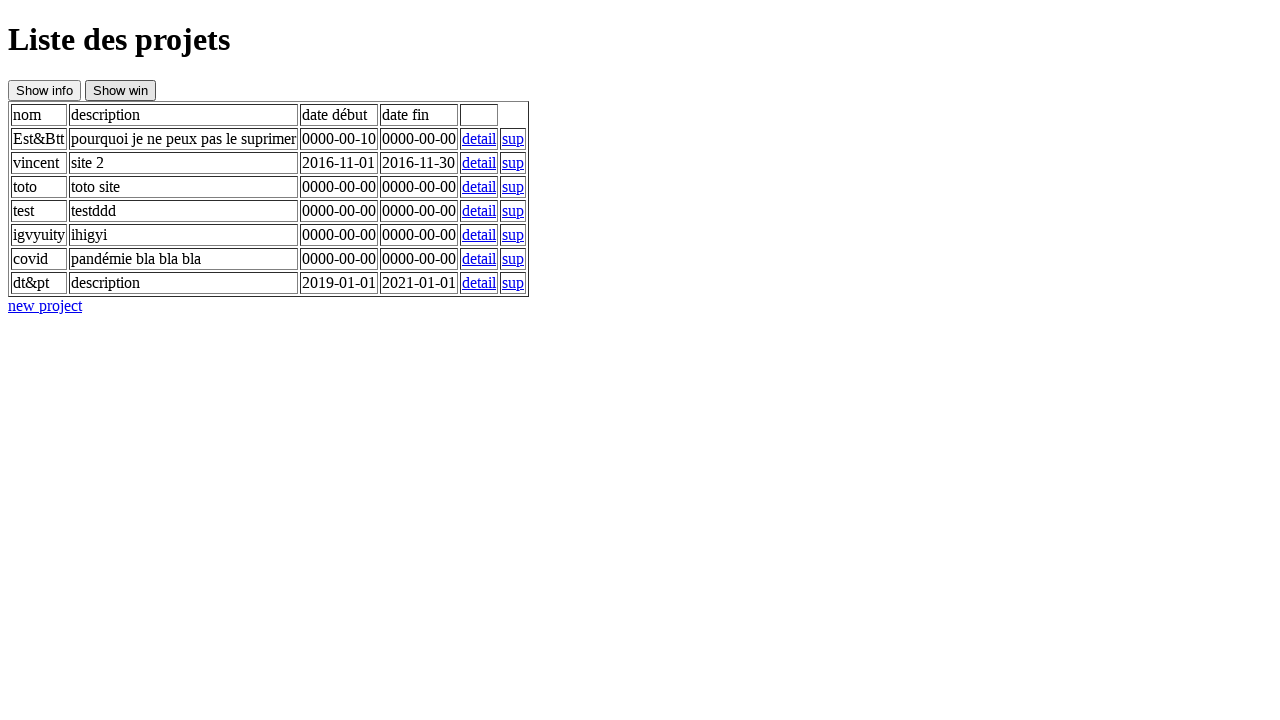